Tests the selectable functionality on DemoQA by clicking on a list item and verifying it becomes active/selected

Starting URL: https://demoqa.com/selectable

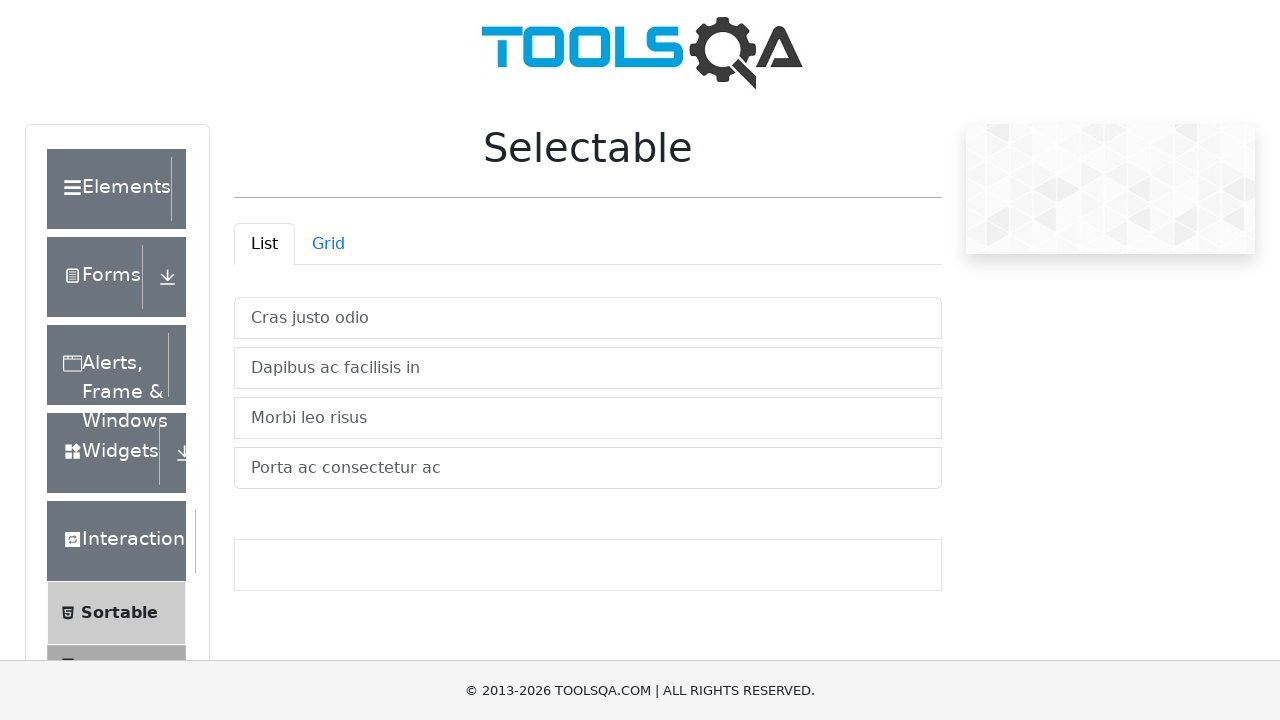

Clicked on 'Cras justo odio' list item in selectable list at (588, 318) on xpath=//li[text()='Cras justo odio']
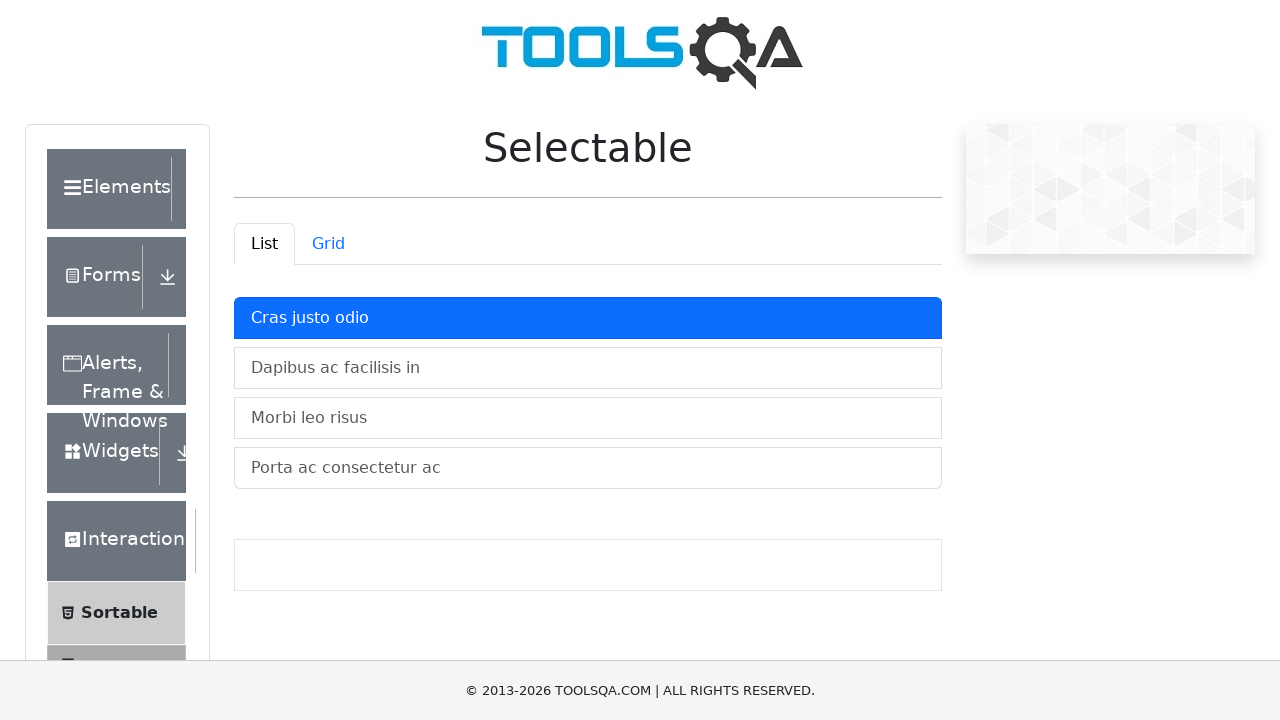

Located the 'Cras justo odio' element for verification
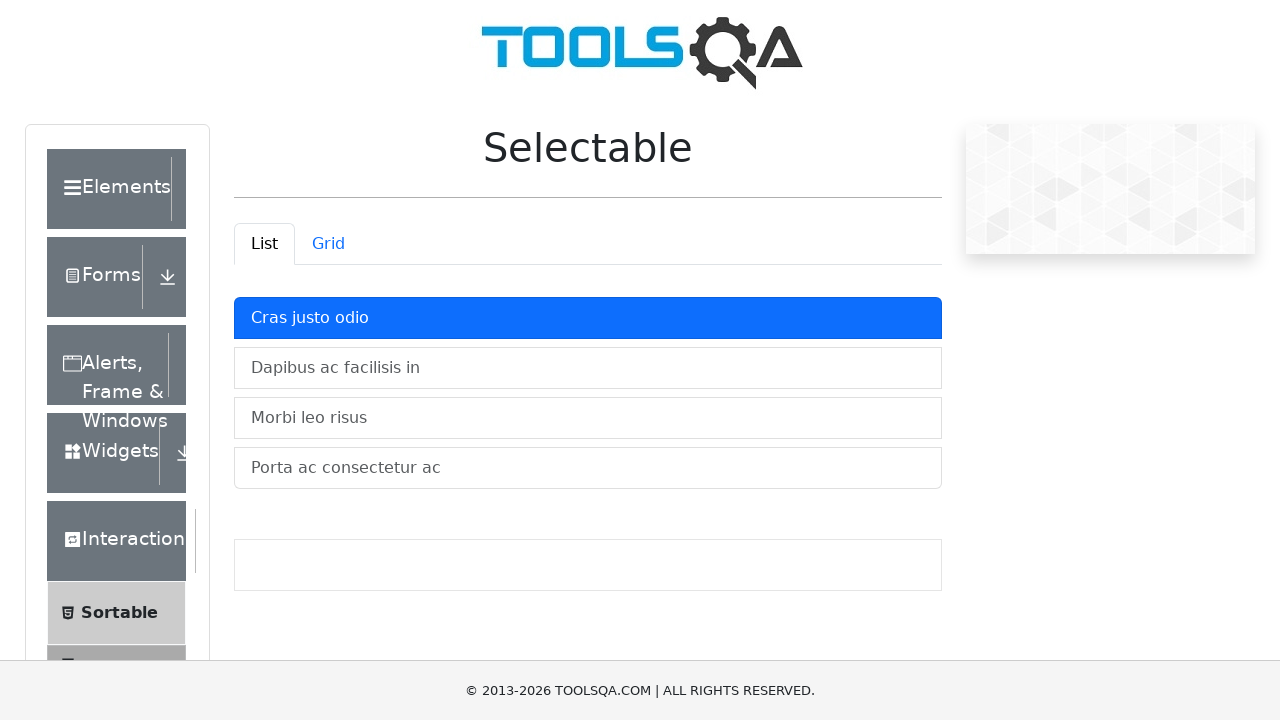

Verified that 'Cras justo odio' element is visible and active/selected
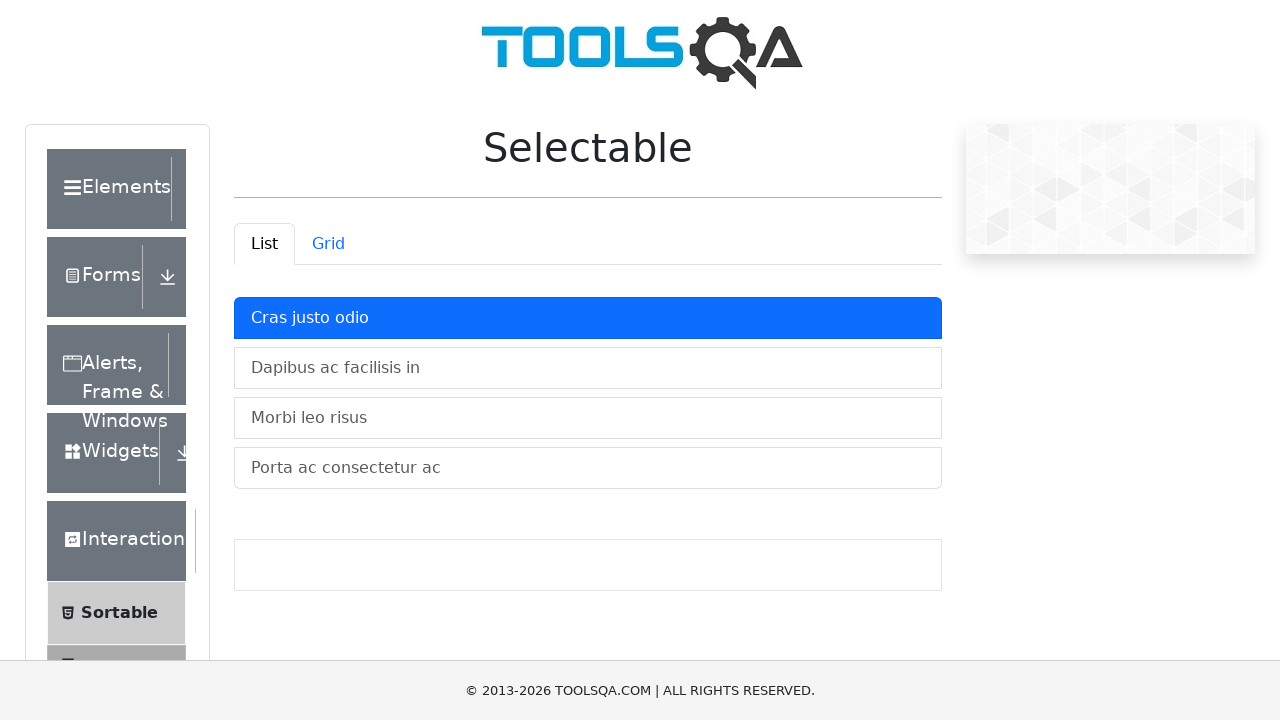

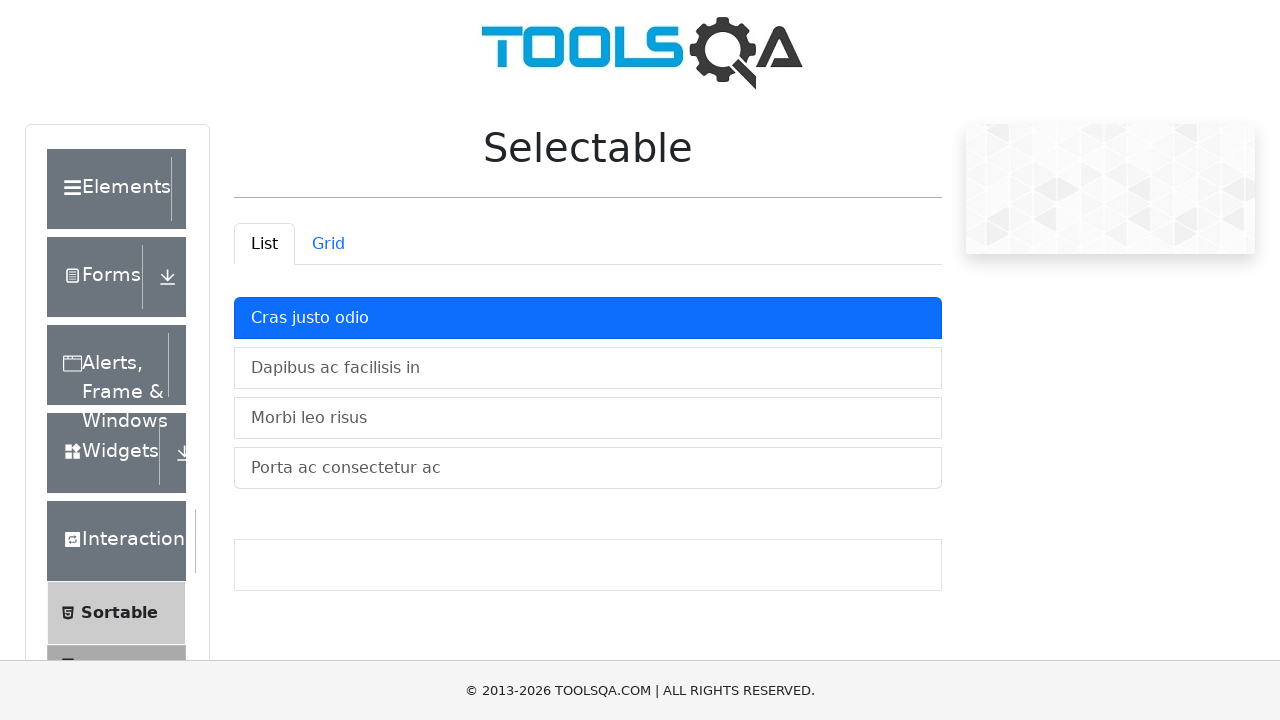